Tests that the "complete all" checkbox updates state correctly when individual items are completed or cleared.

Starting URL: https://demo.playwright.dev/todomvc

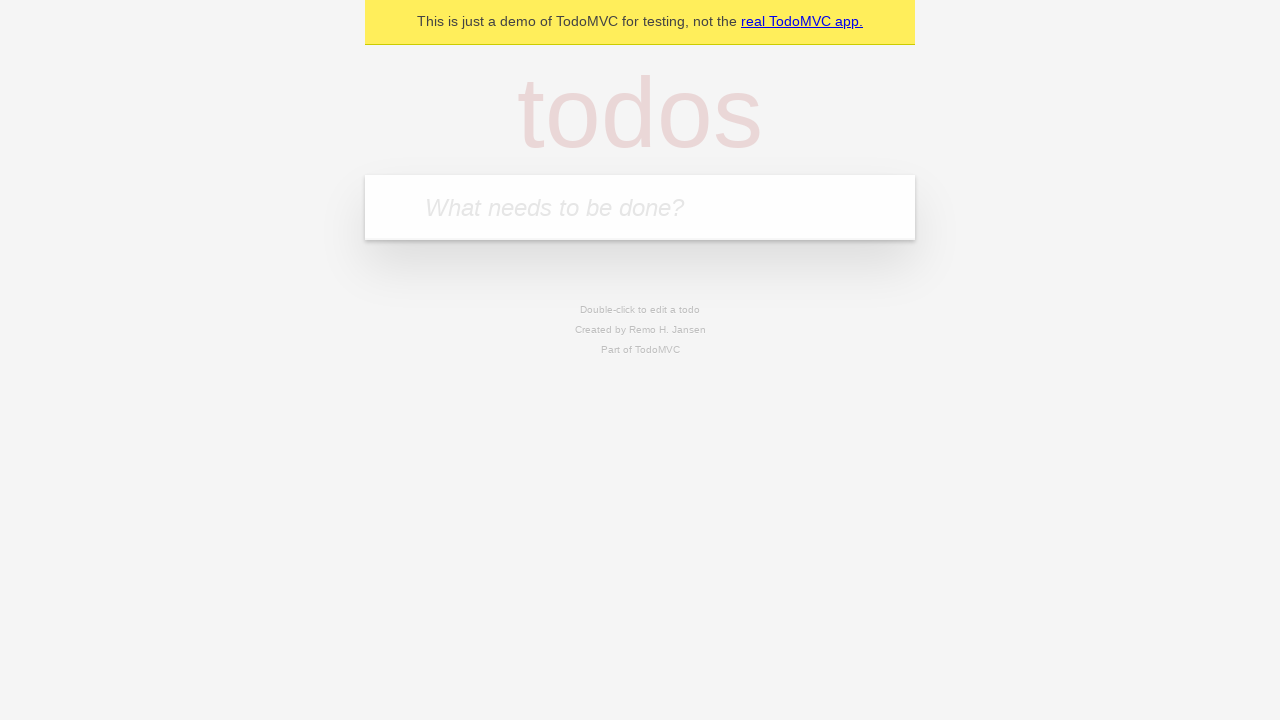

Filled input field with first todo 'buy some cheese' on internal:attr=[placeholder="What needs to be done?"i]
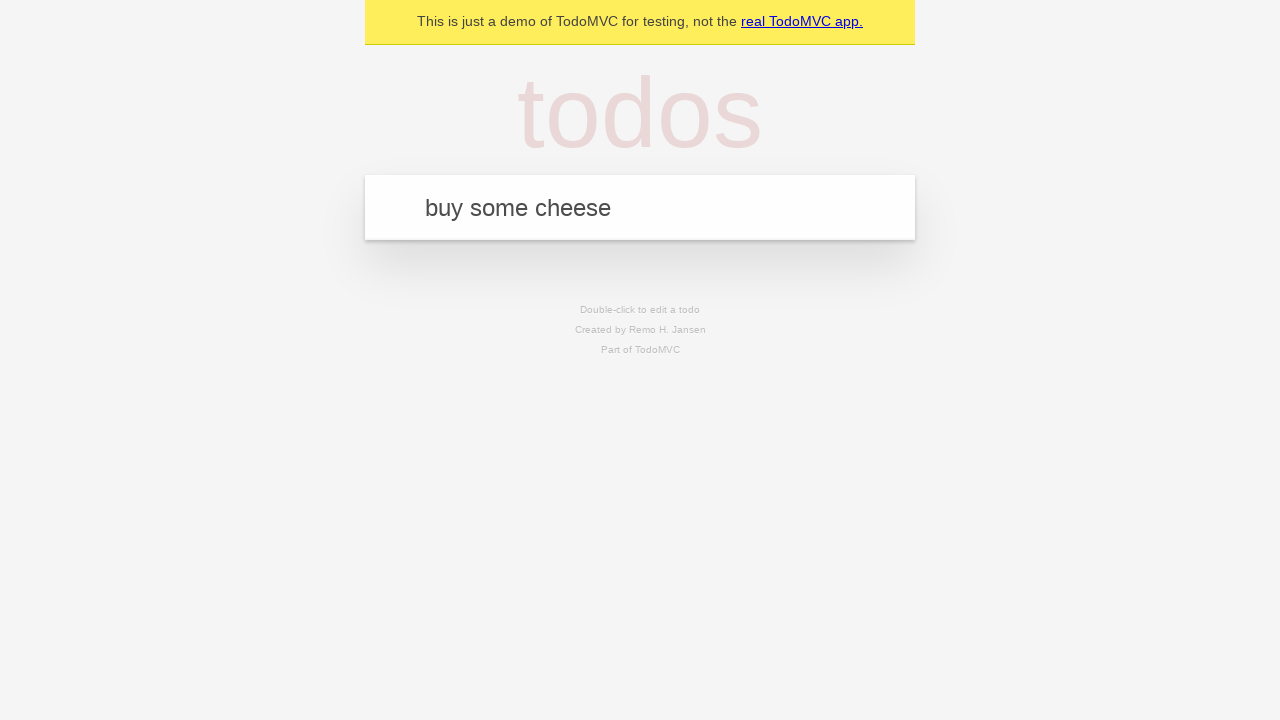

Pressed Enter to add first todo on internal:attr=[placeholder="What needs to be done?"i]
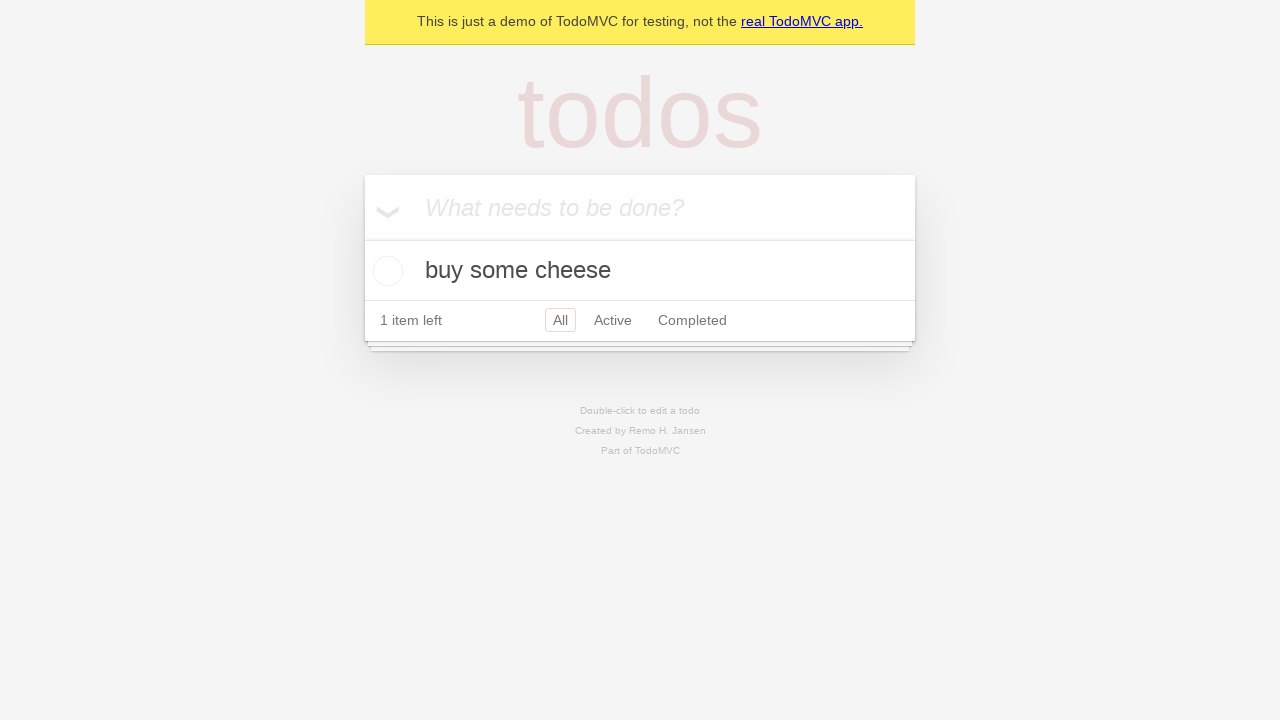

Filled input field with second todo 'feed the cat' on internal:attr=[placeholder="What needs to be done?"i]
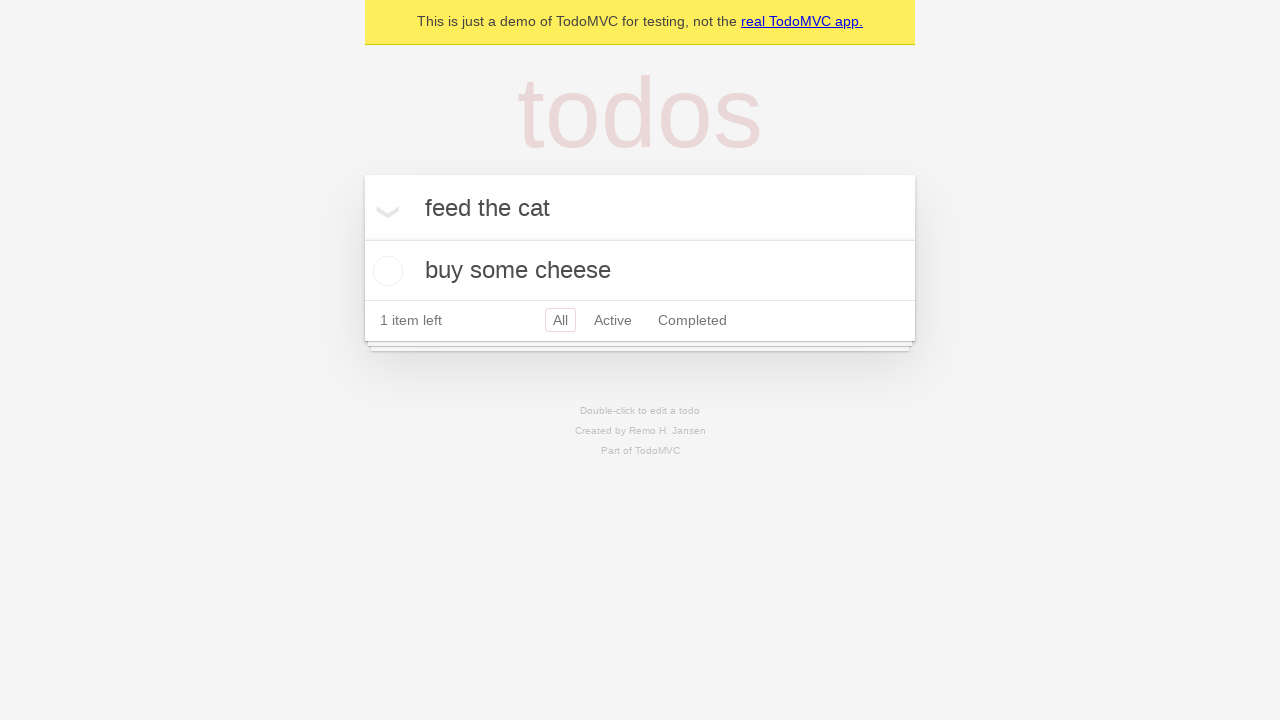

Pressed Enter to add second todo on internal:attr=[placeholder="What needs to be done?"i]
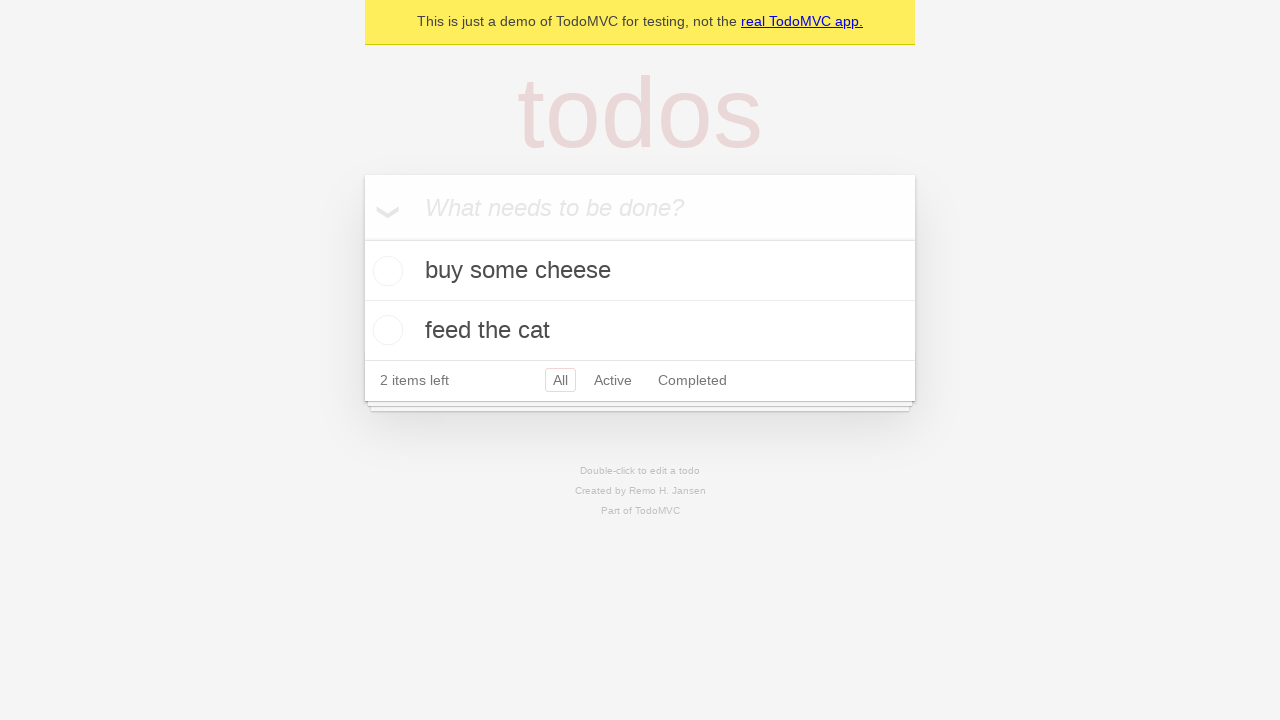

Filled input field with third todo 'book a doctors appointment' on internal:attr=[placeholder="What needs to be done?"i]
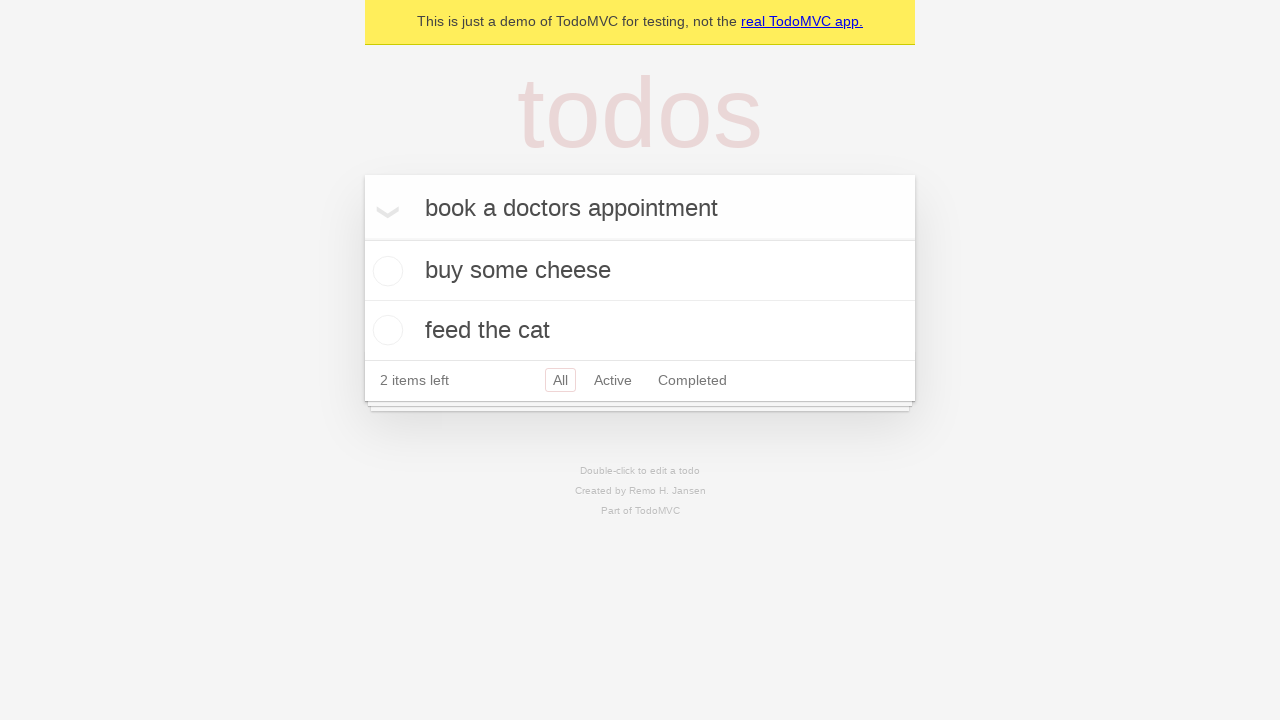

Pressed Enter to add third todo on internal:attr=[placeholder="What needs to be done?"i]
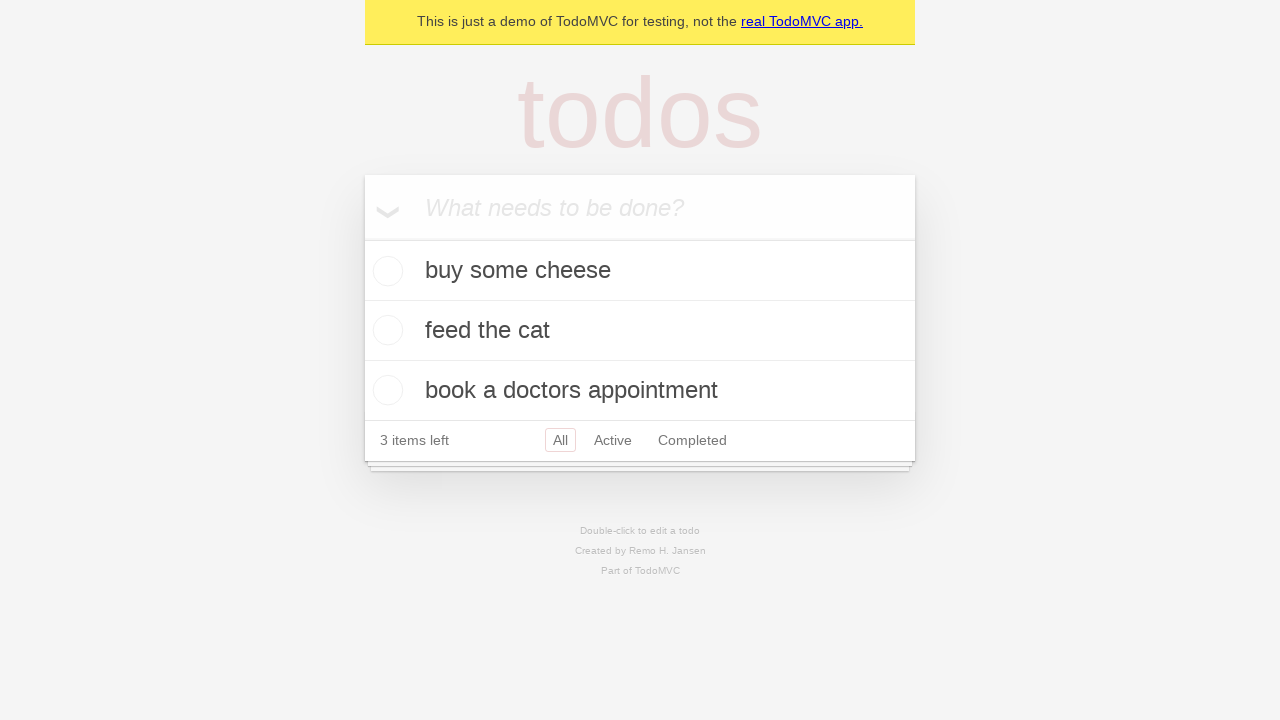

Checked 'Mark all as complete' checkbox to complete all todos at (362, 238) on internal:label="Mark all as complete"i
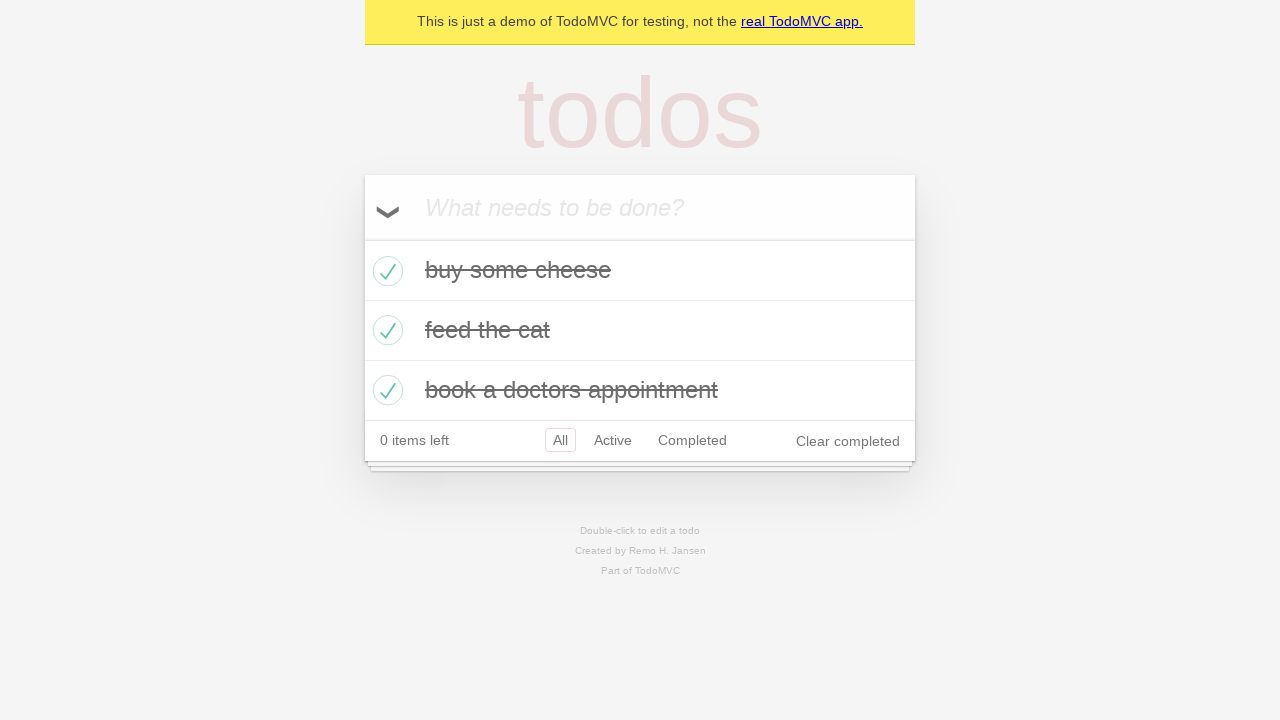

Unchecked first todo item checkbox at (385, 271) on internal:testid=[data-testid="todo-item"s] >> nth=0 >> internal:role=checkbox
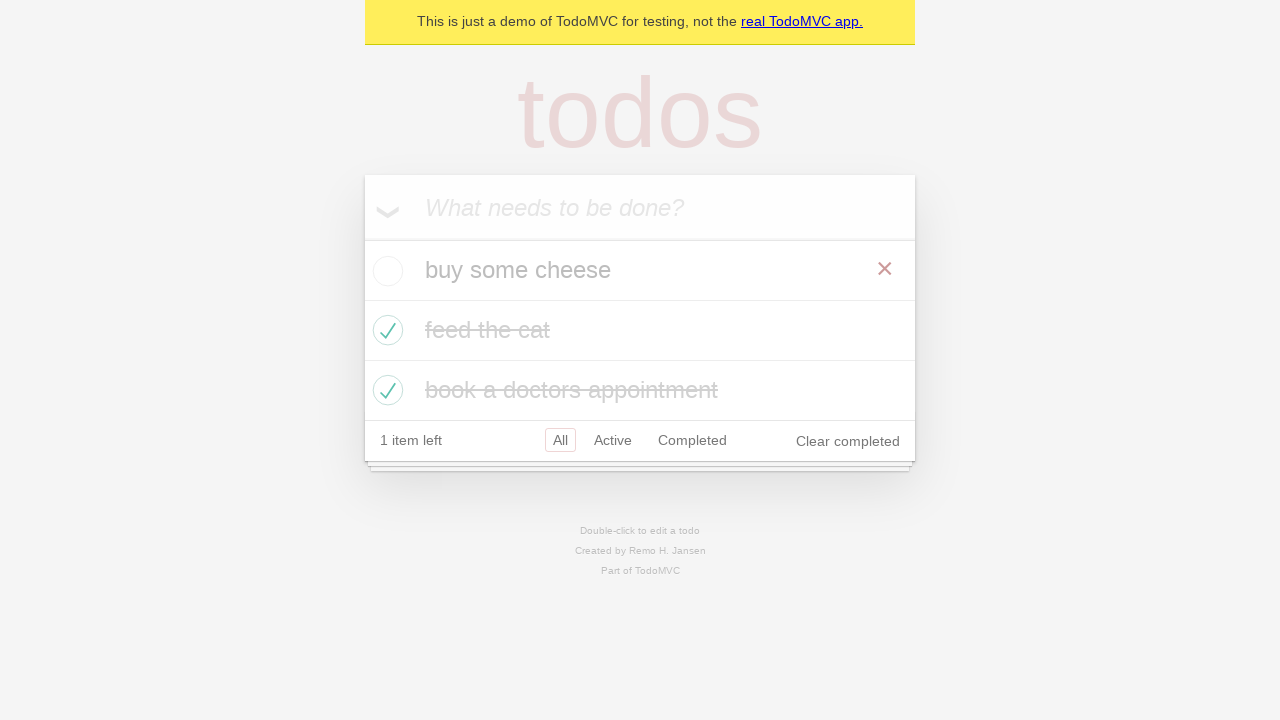

Checked first todo item checkbox again at (385, 271) on internal:testid=[data-testid="todo-item"s] >> nth=0 >> internal:role=checkbox
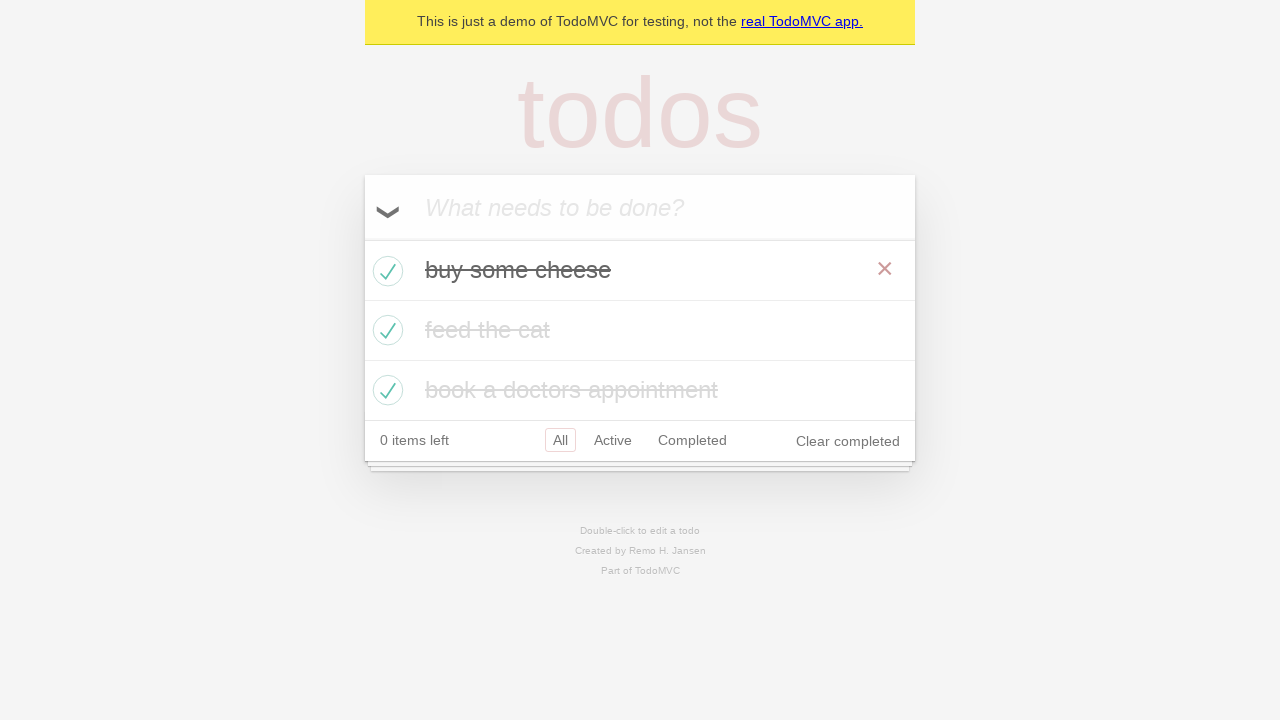

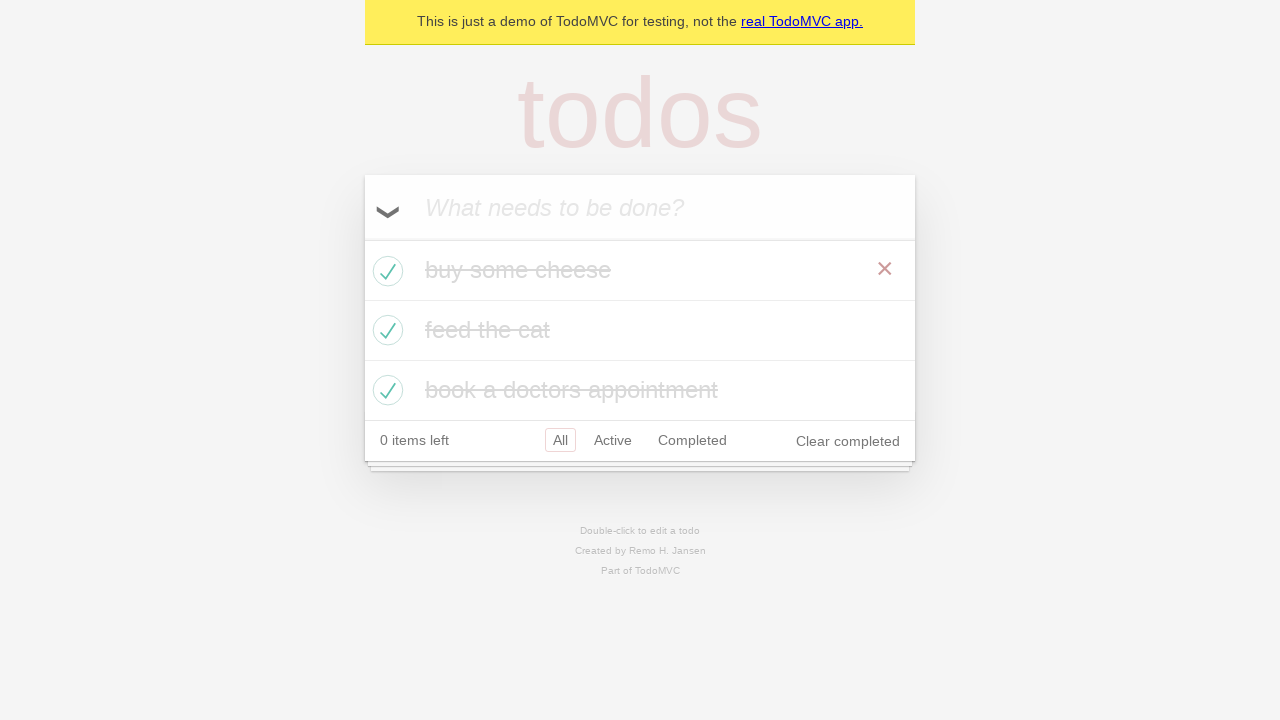